Fills out a form with personal information (first name, last name, city, country) and submits it

Starting URL: http://suninjuly.github.io/find_xpath_form.html

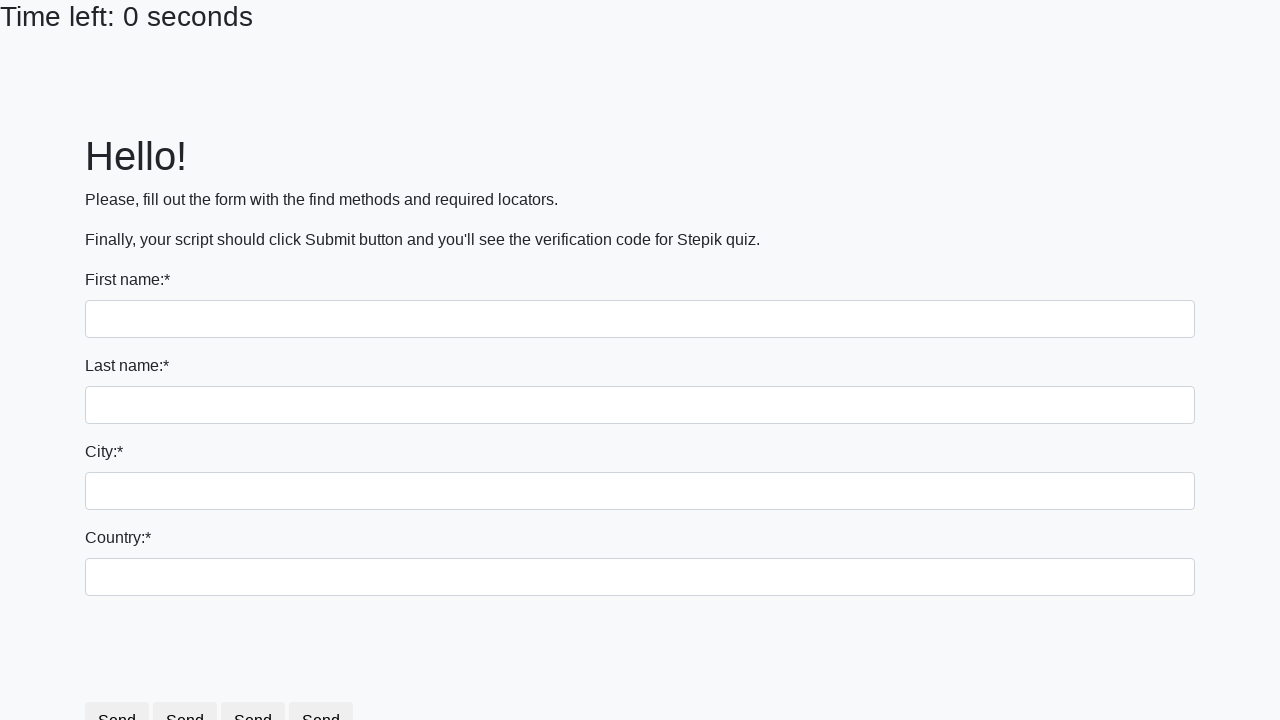

Navigated to form page
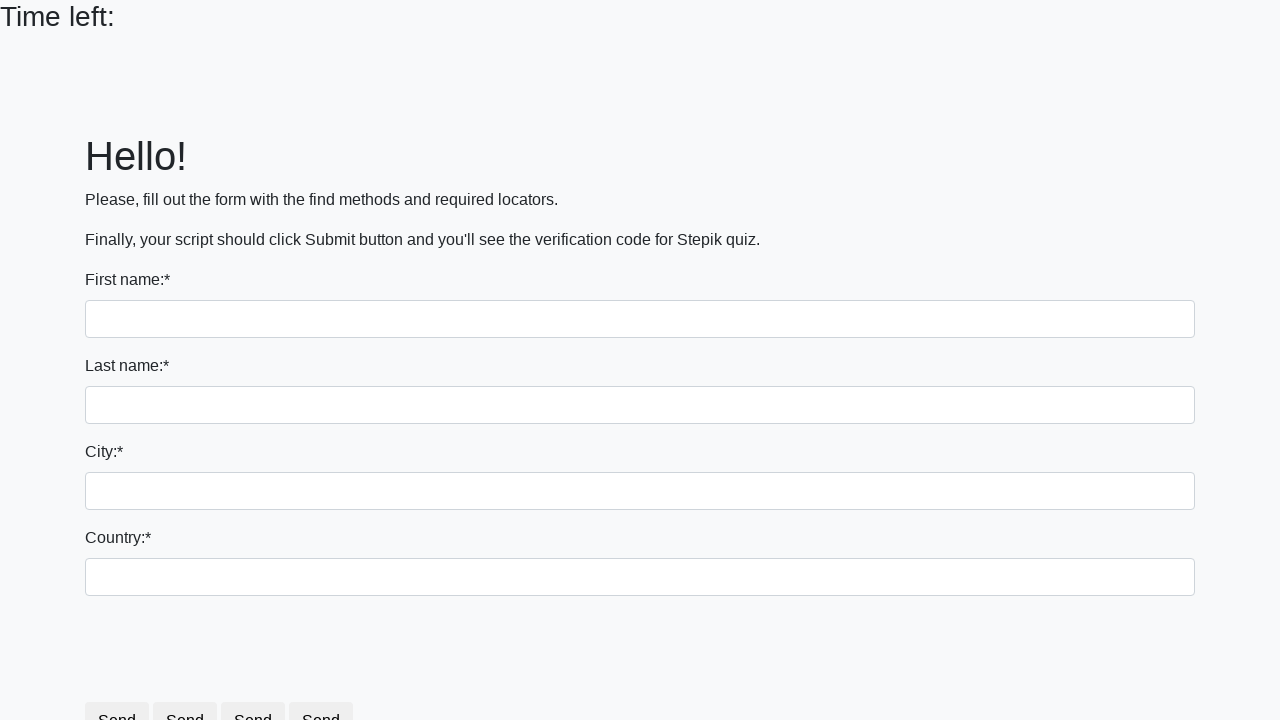

Filled first name field with 'Ivan' on input[name='first_name']
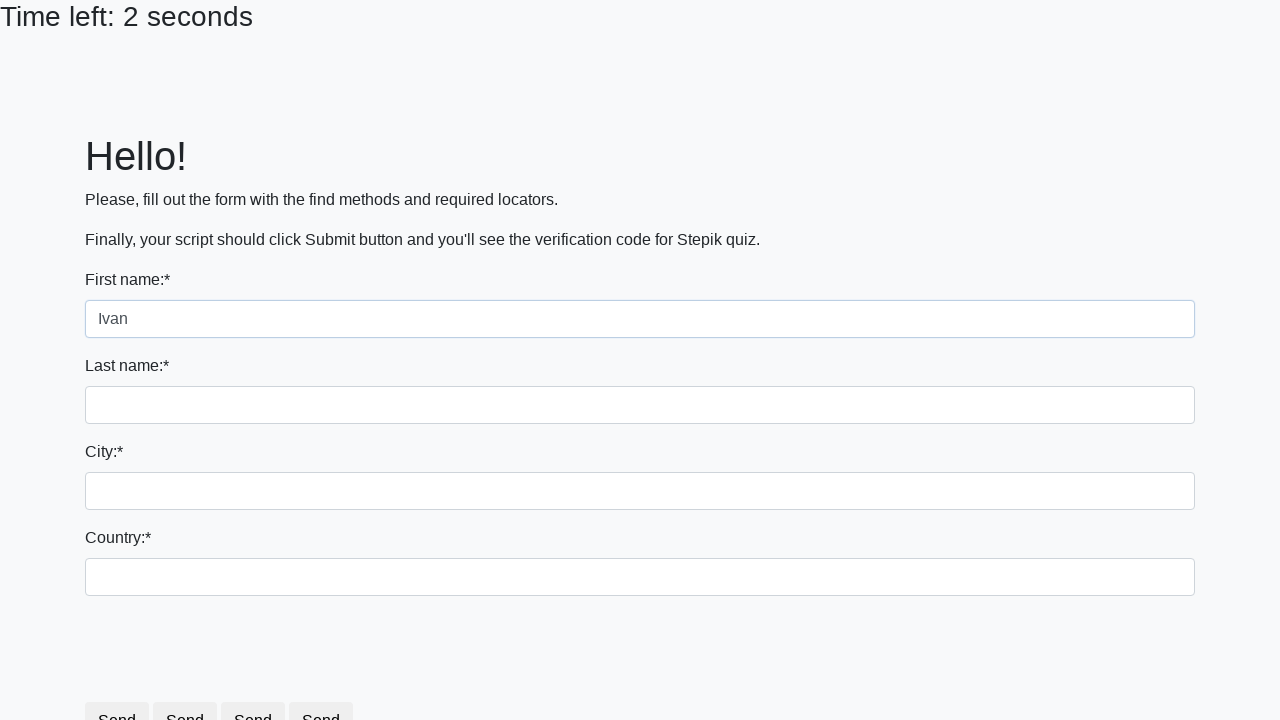

Filled last name field with 'Petrov' on input[name='last_name']
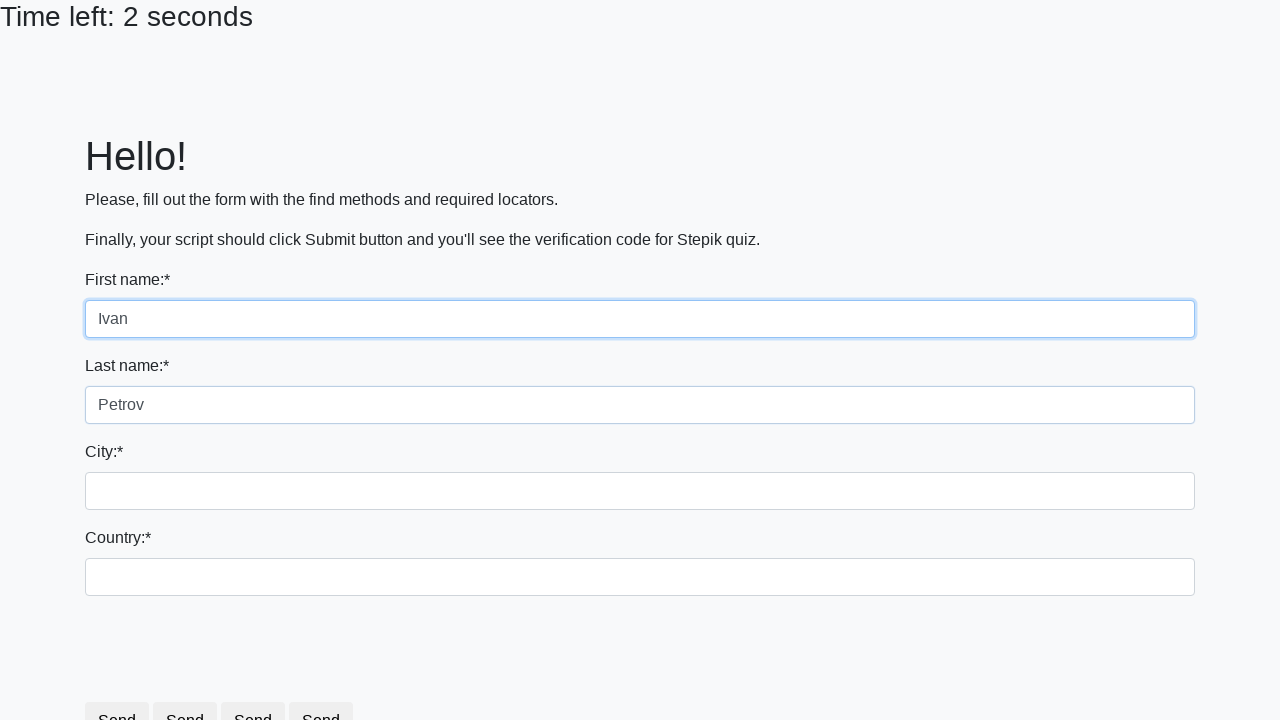

Filled city field with 'Smolensk' on .form-control.city
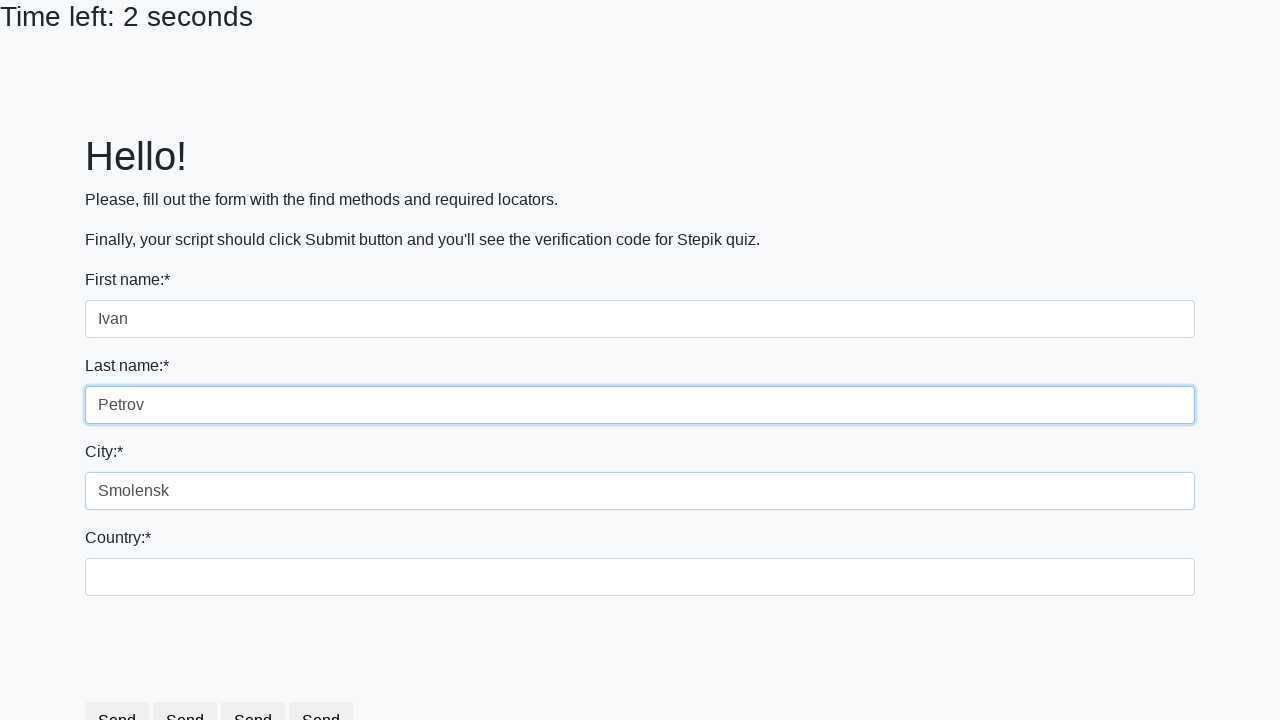

Filled country field with 'Russia' on #country
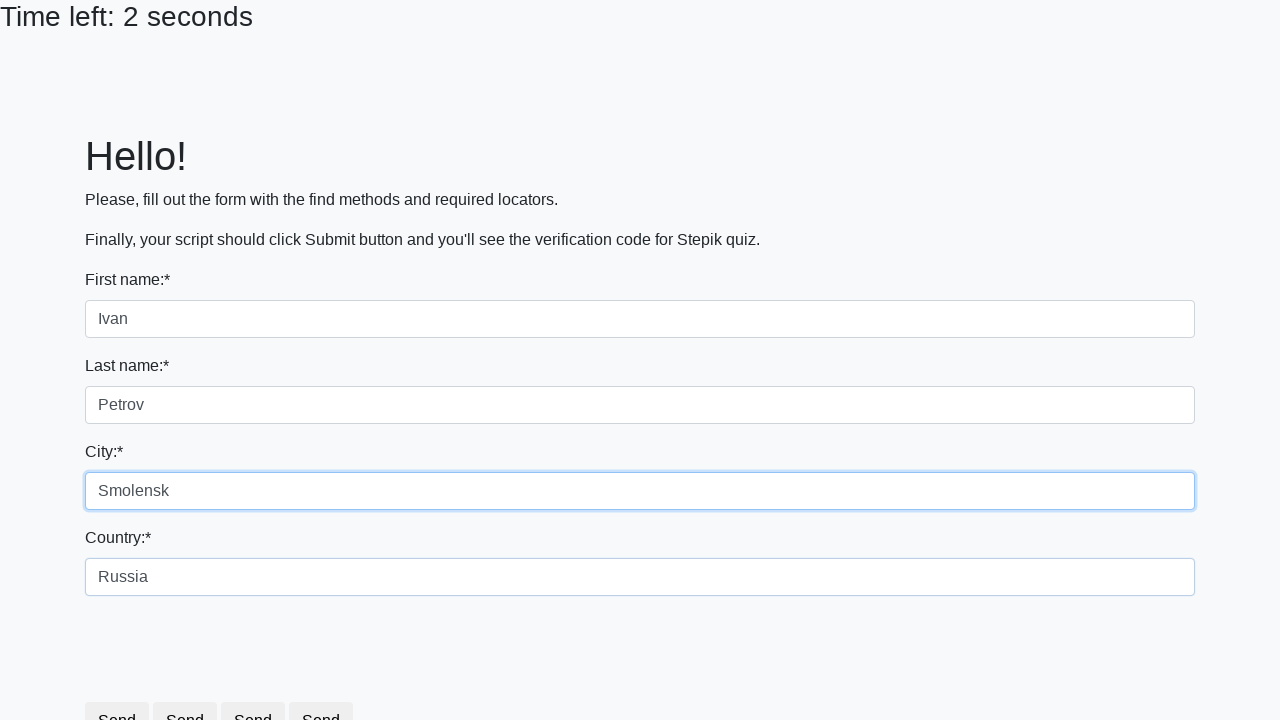

Clicked Submit button to submit form at (259, 685) on xpath=//button[text()='Submit']
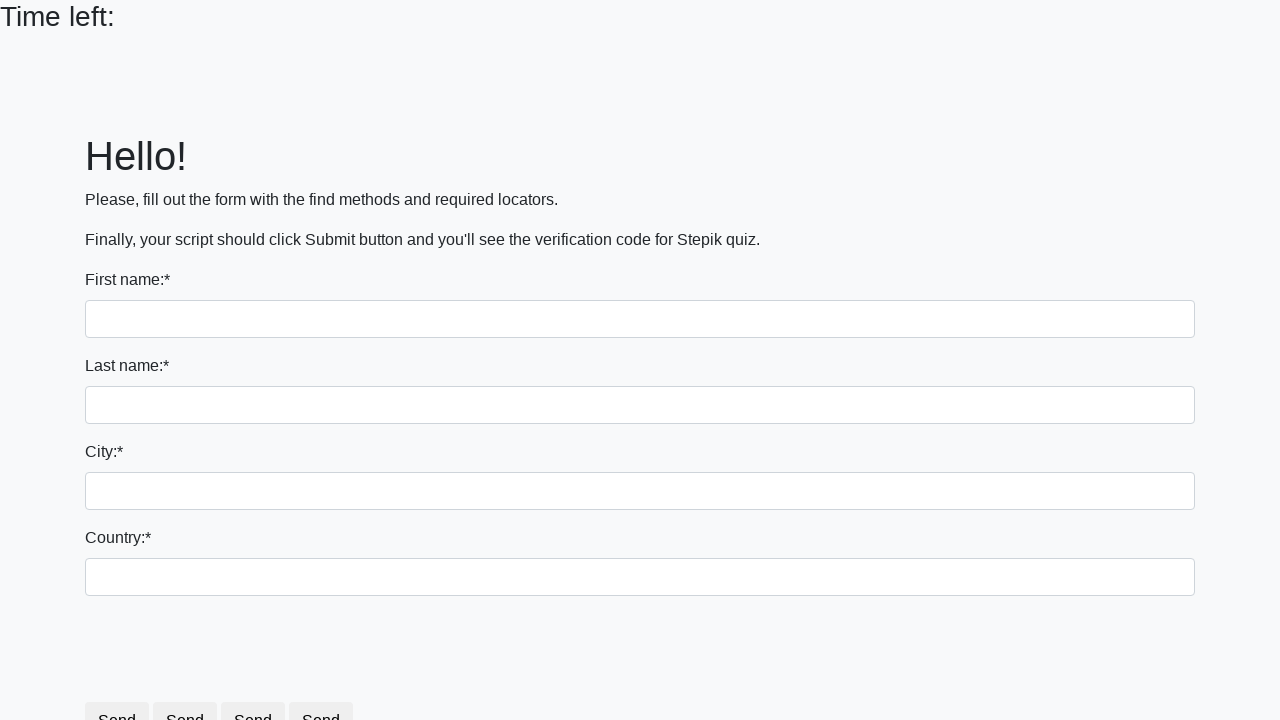

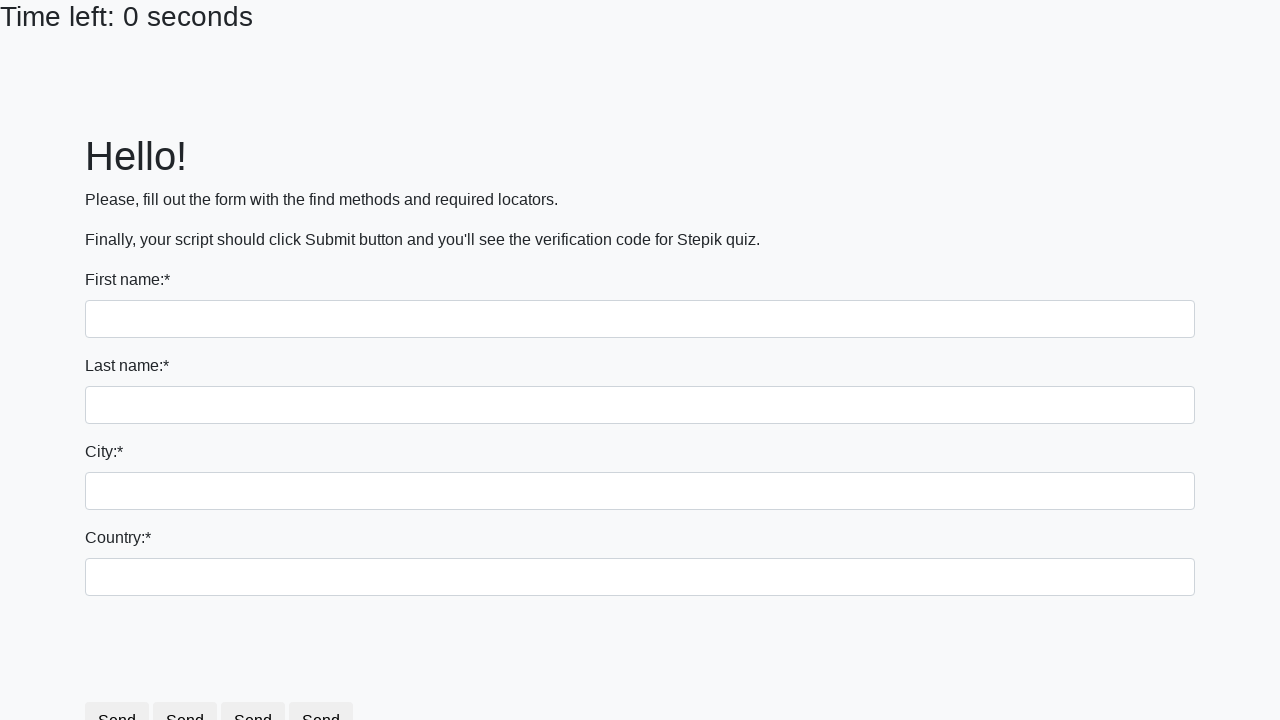